Tests drag and drop functionality by dragging document images to a trash container

Starting URL: https://marcojakob.github.io/dart-dnd/basic/

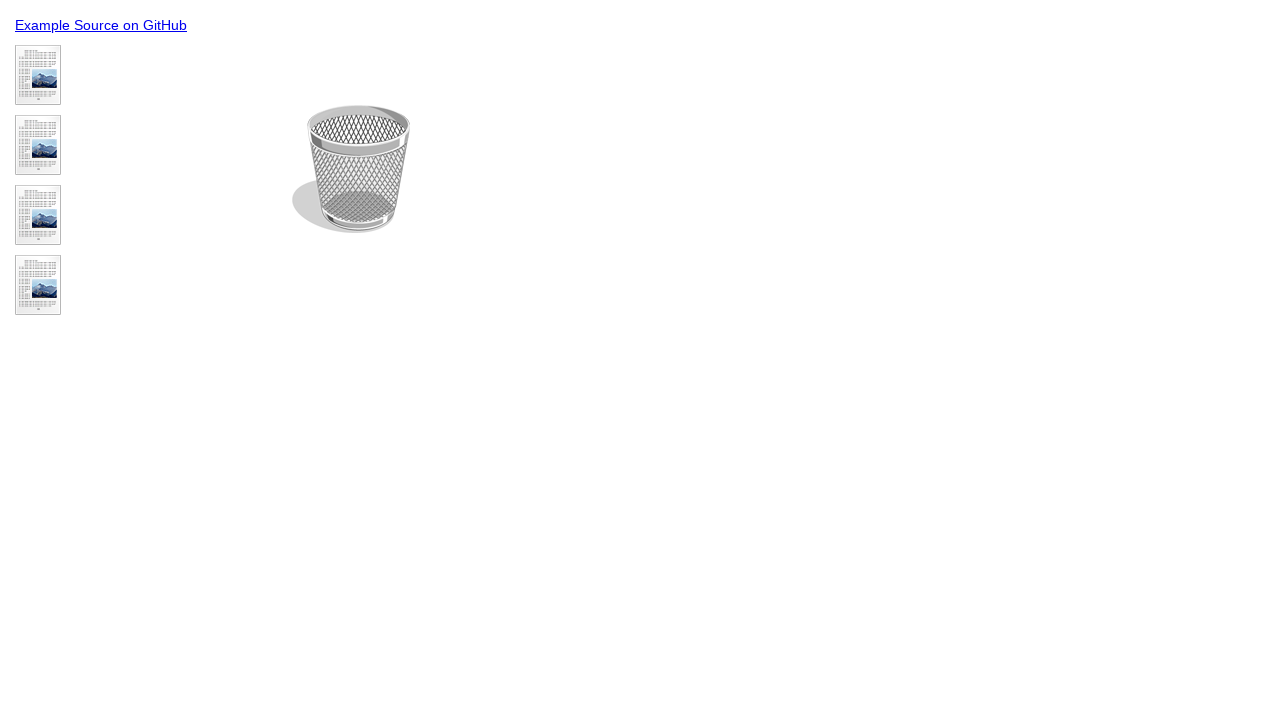

Waited 5 seconds for page to load
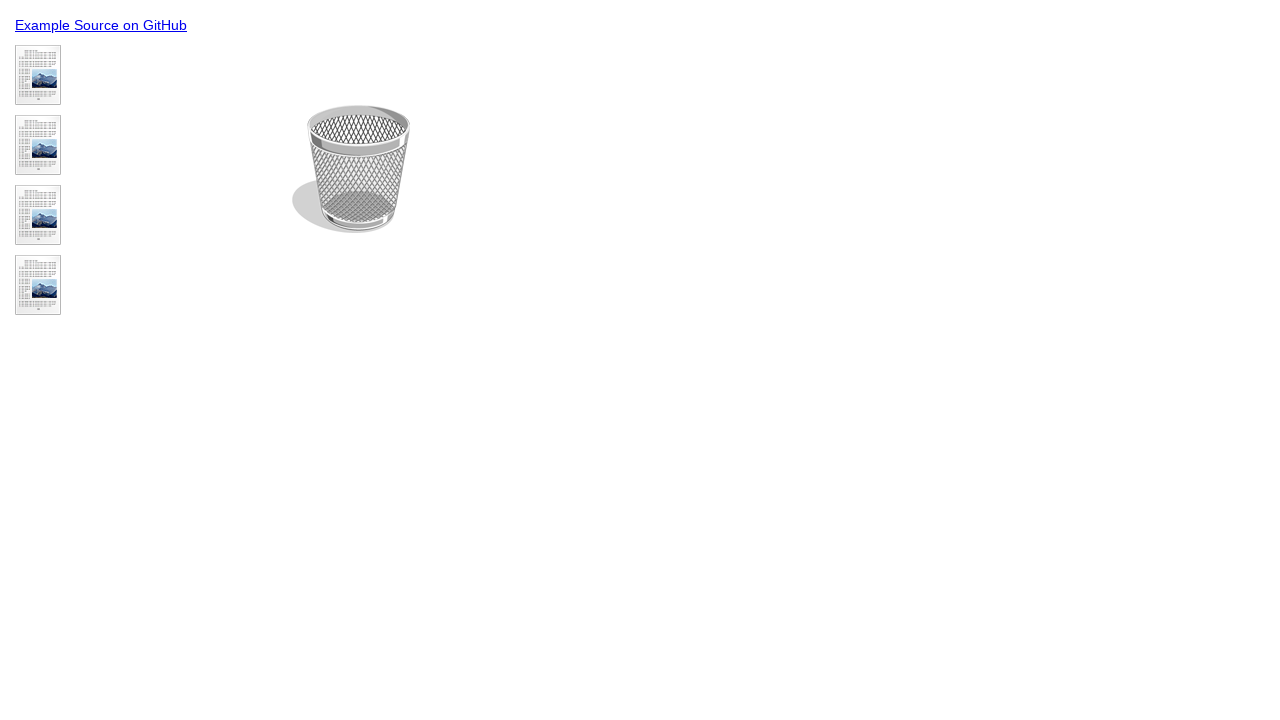

Located all document images on the page
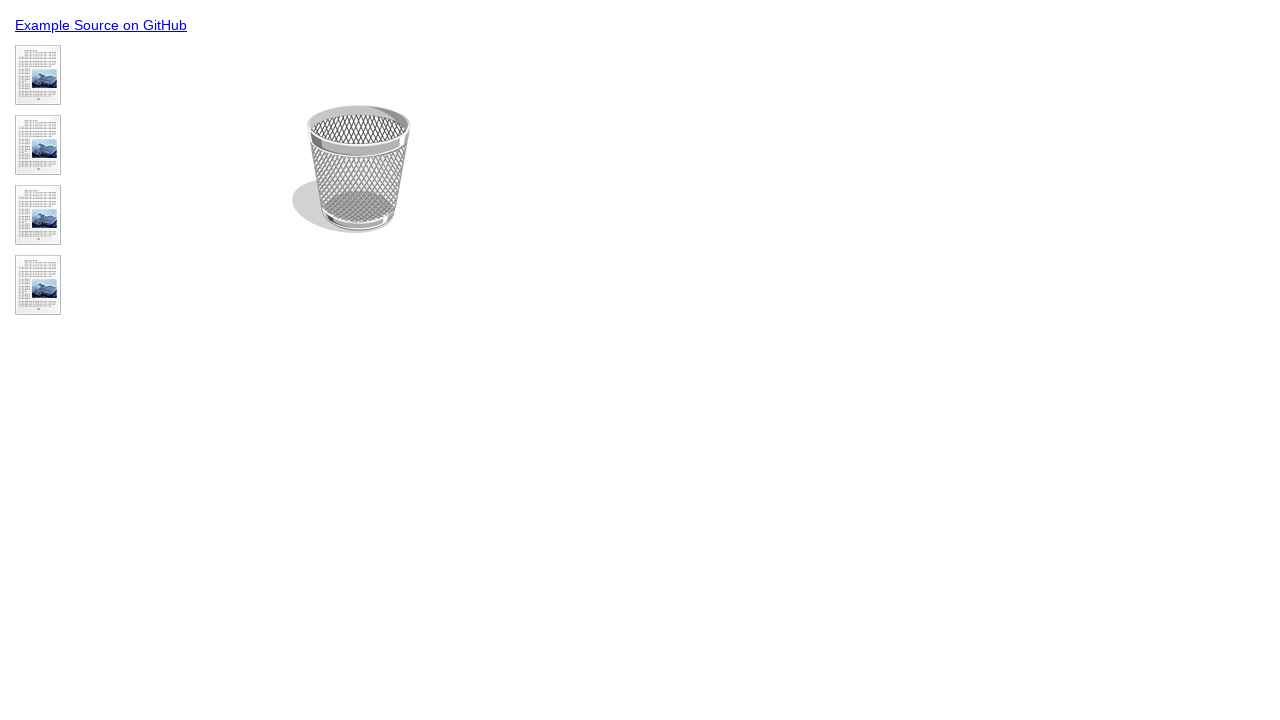

Found first document image to drag (iteration 1)
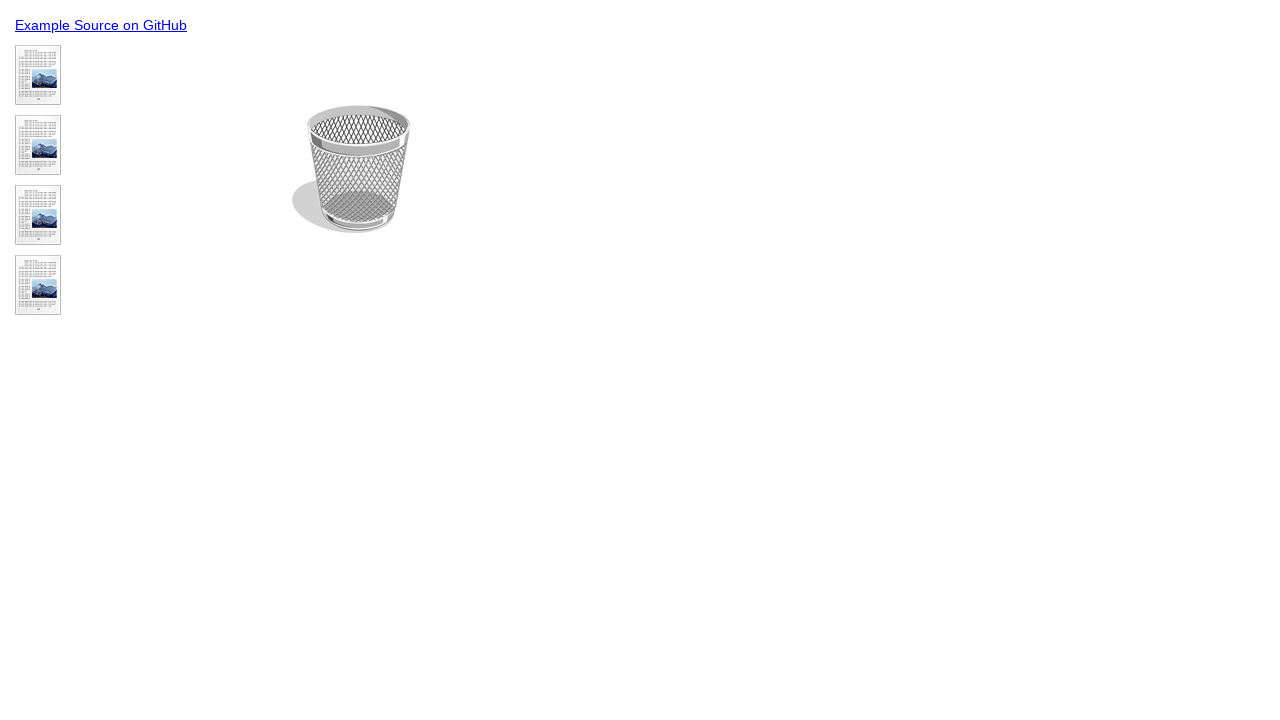

Located trash container destination
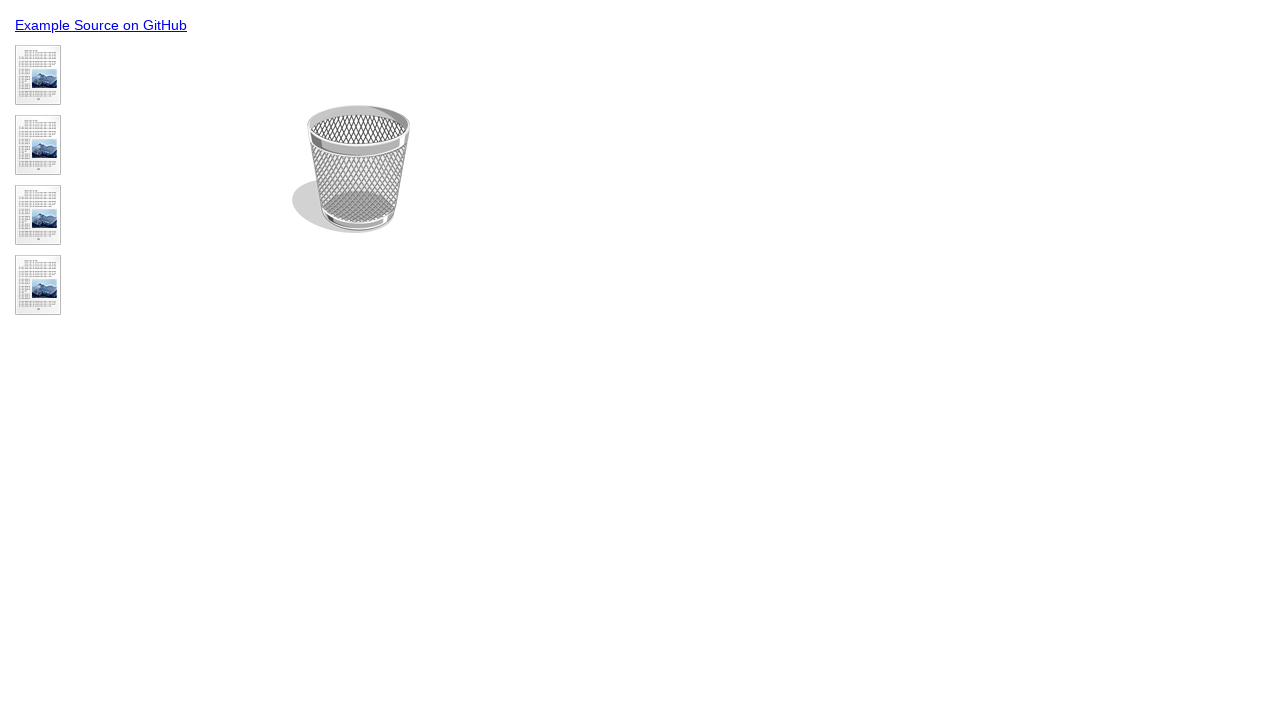

Dragged document image to trash (iteration 1) at (351, 169)
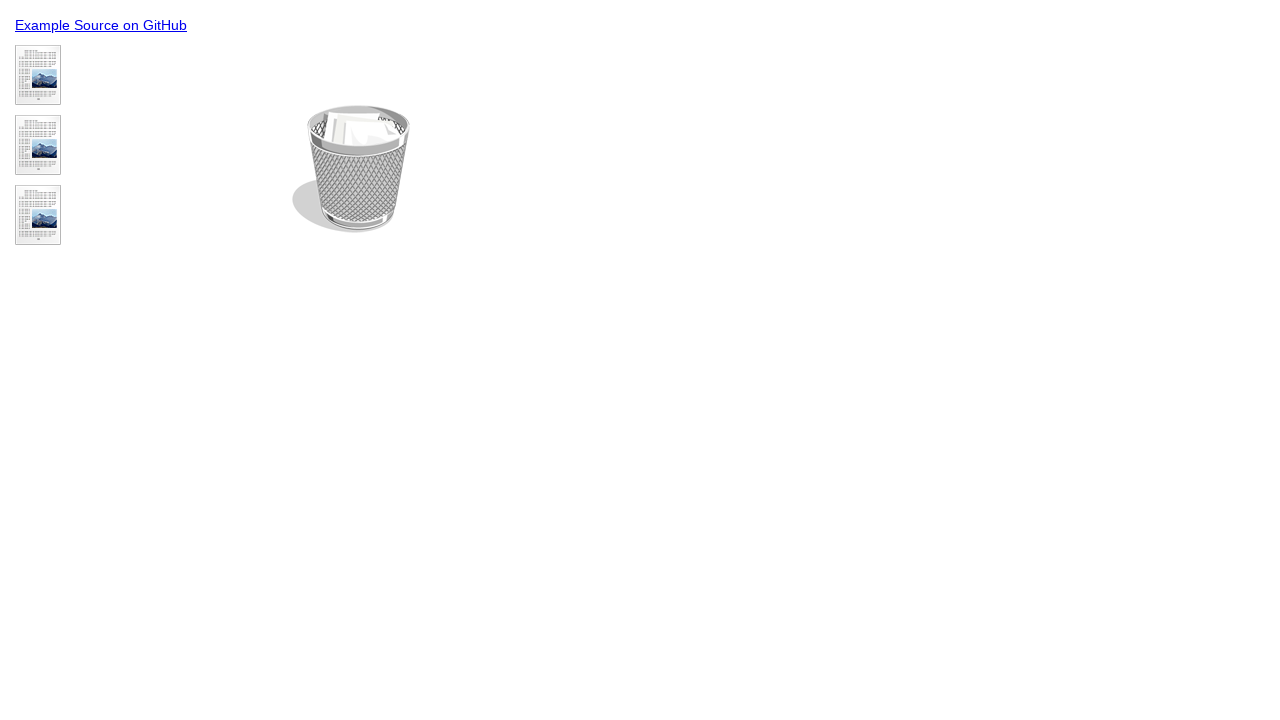

Found first document image to drag (iteration 2)
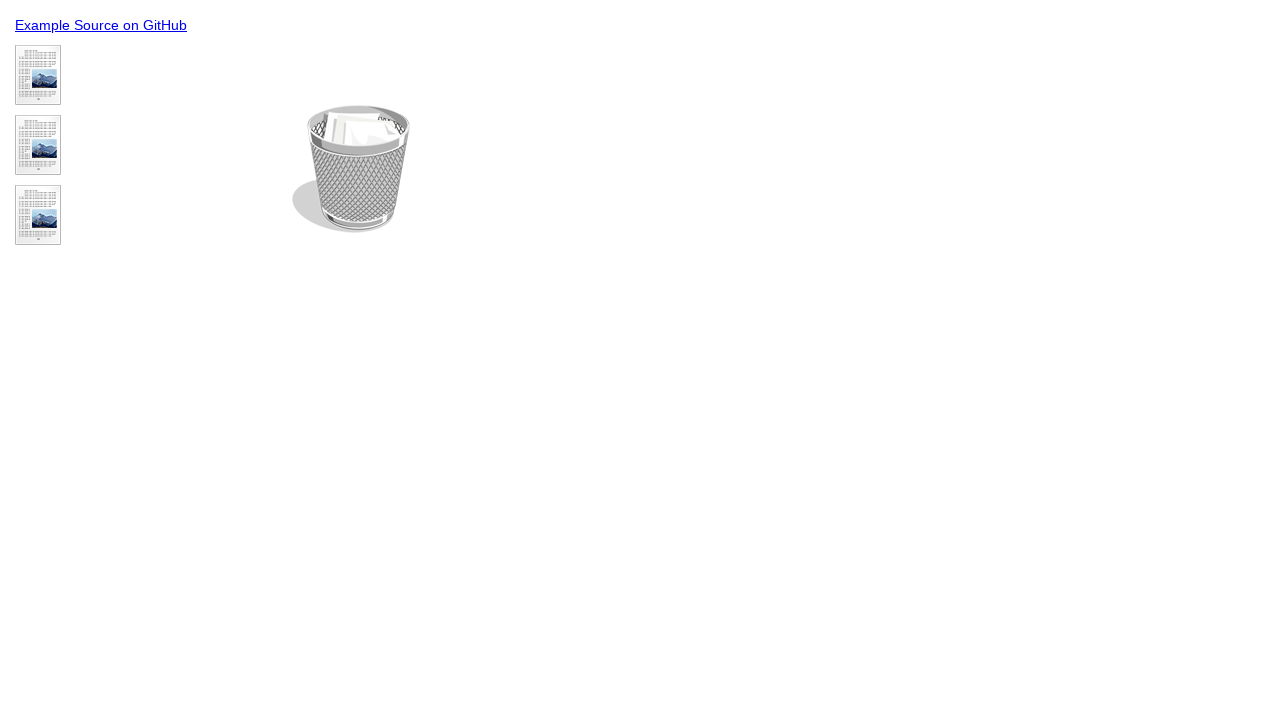

Located trash container destination
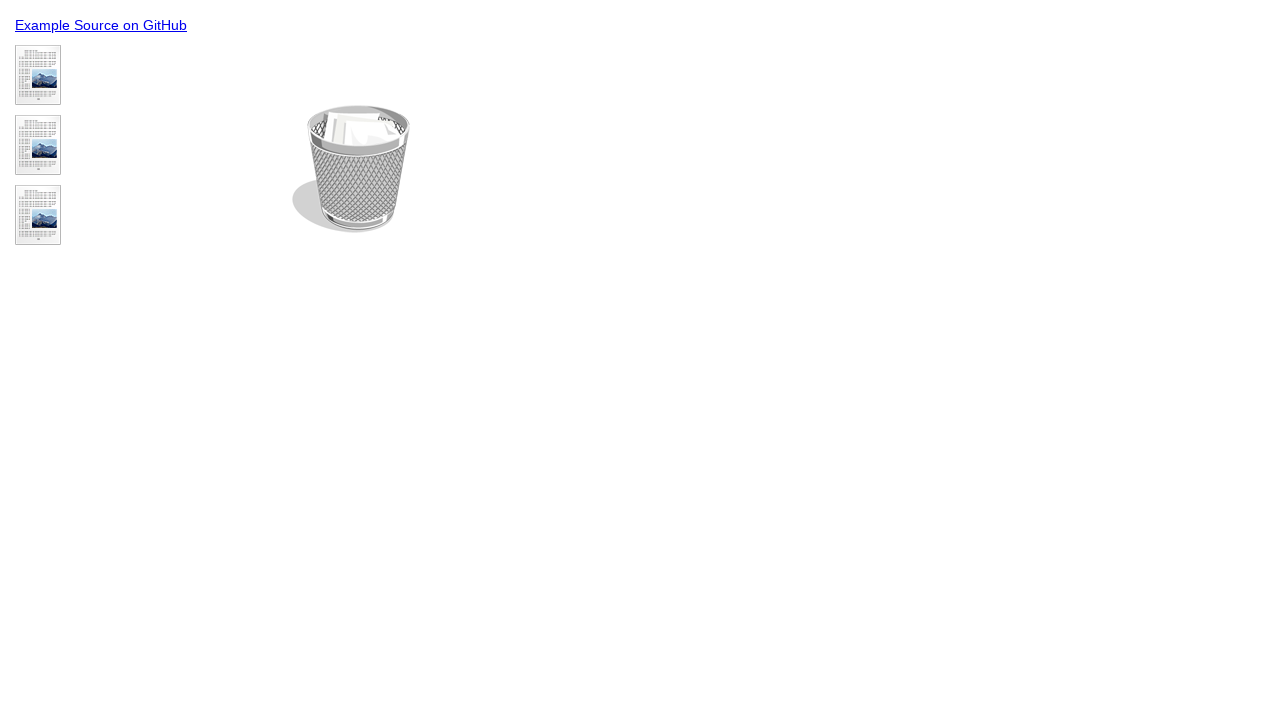

Dragged document image to trash (iteration 2) at (351, 169)
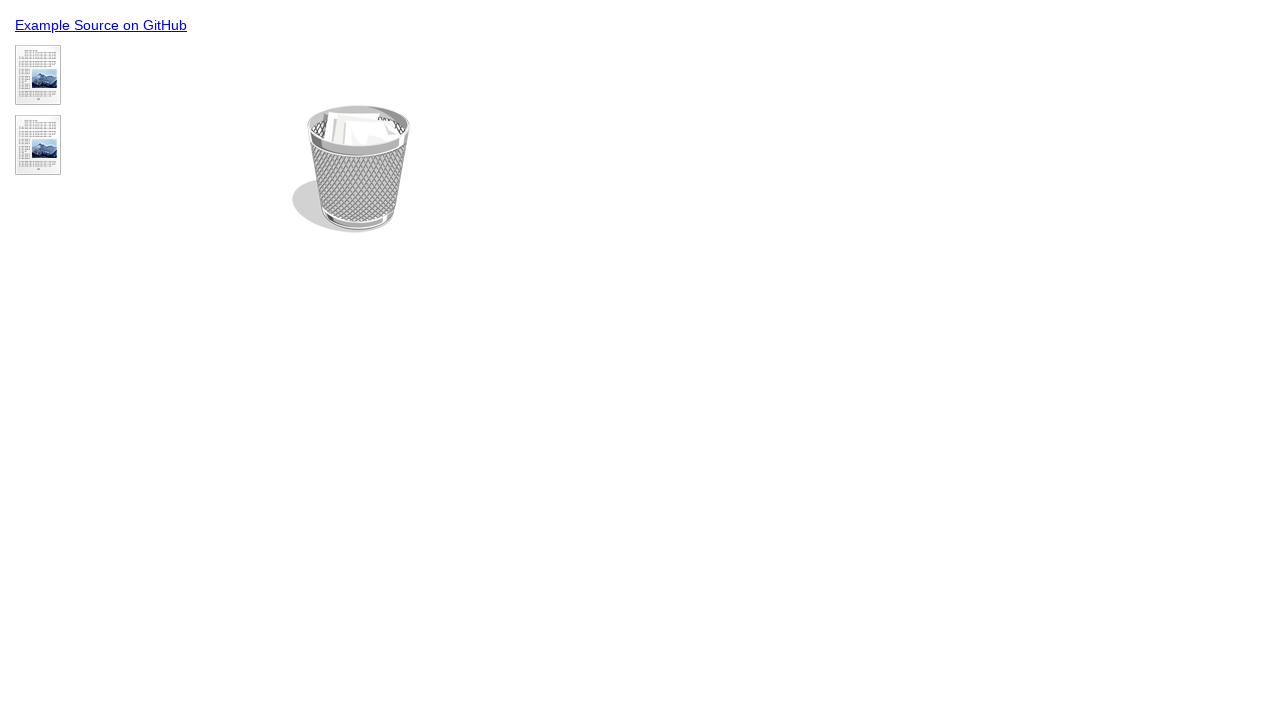

Found first document image to drag (iteration 3)
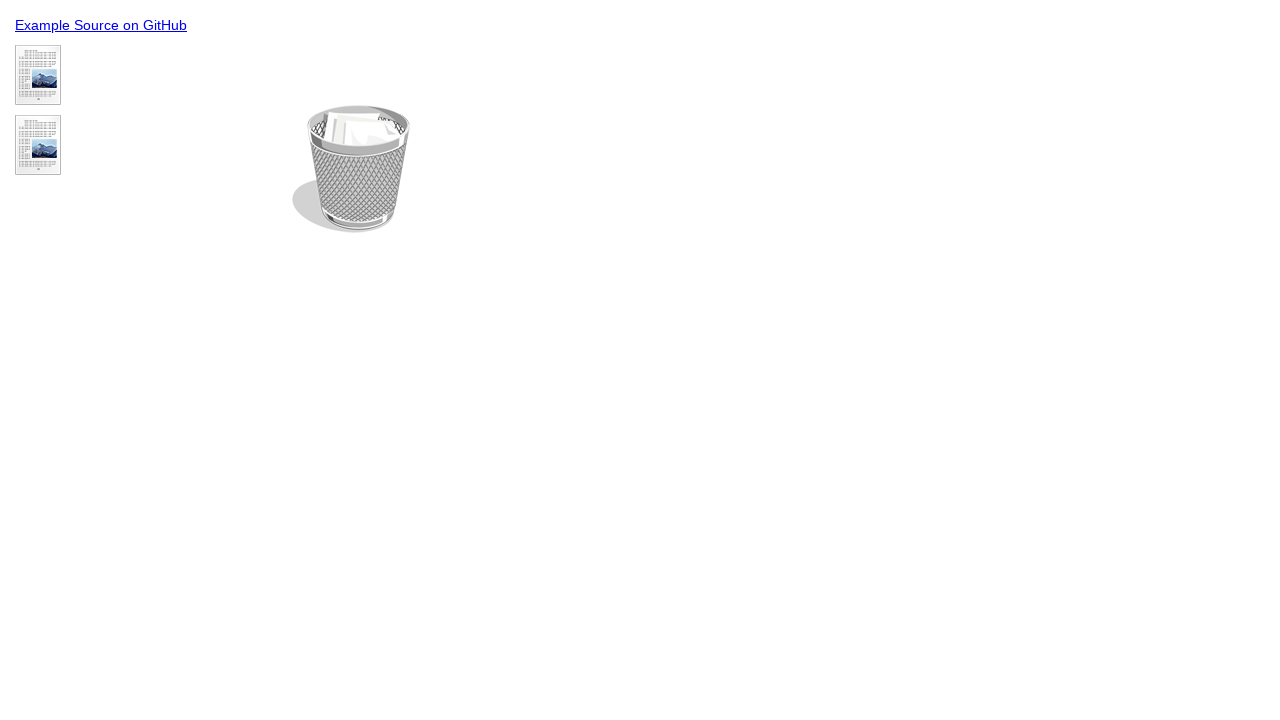

Located trash container destination
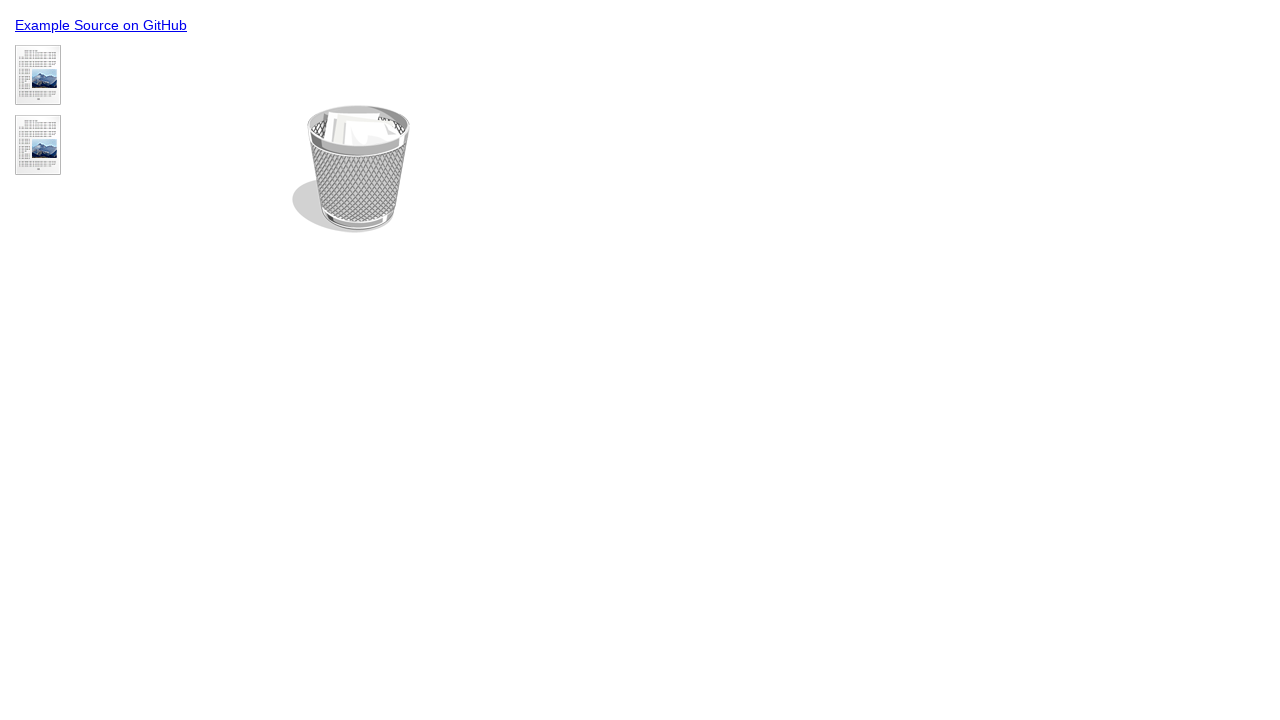

Dragged document image to trash (iteration 3) at (351, 169)
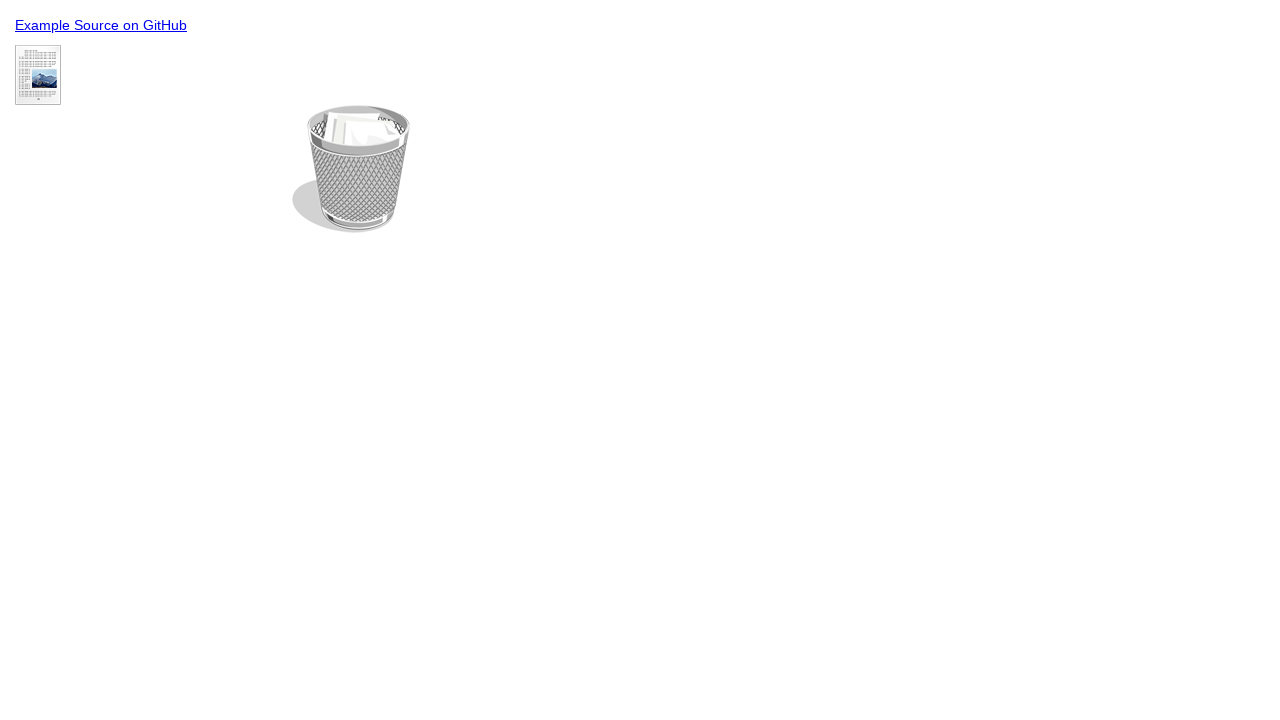

Found first document image to drag (iteration 4)
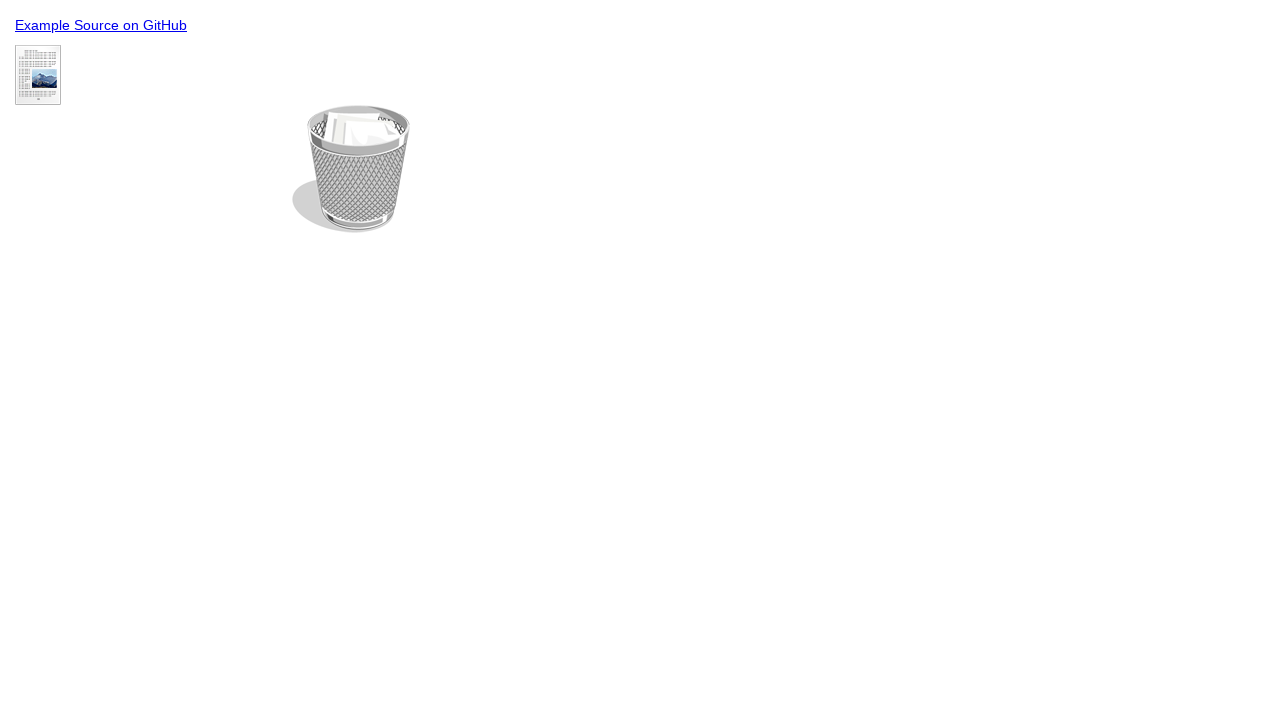

Located trash container destination
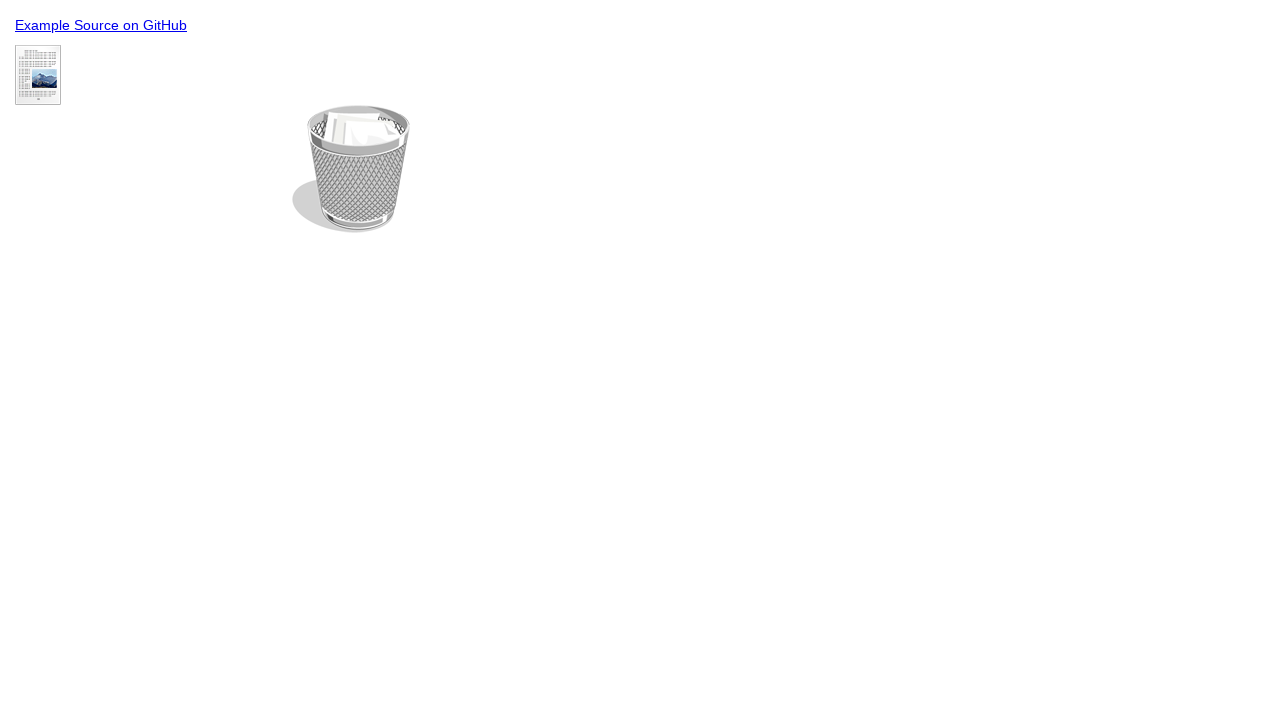

Dragged document image to trash (iteration 4) at (351, 169)
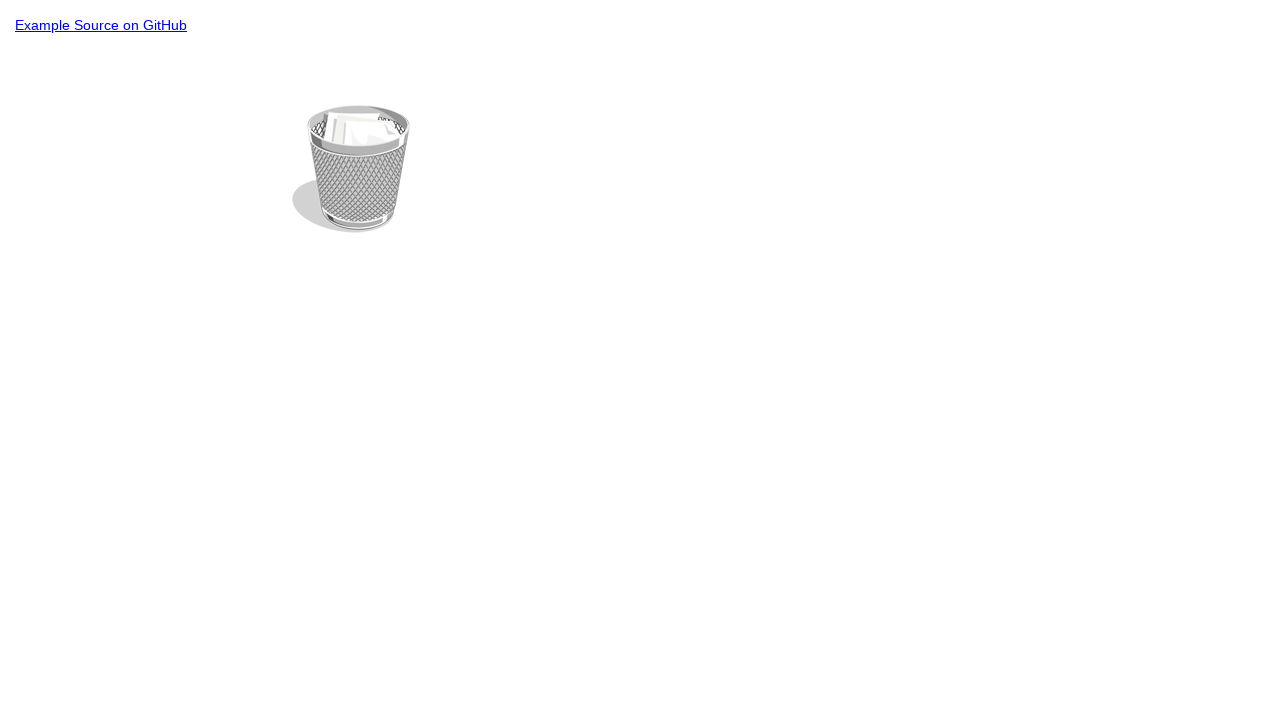

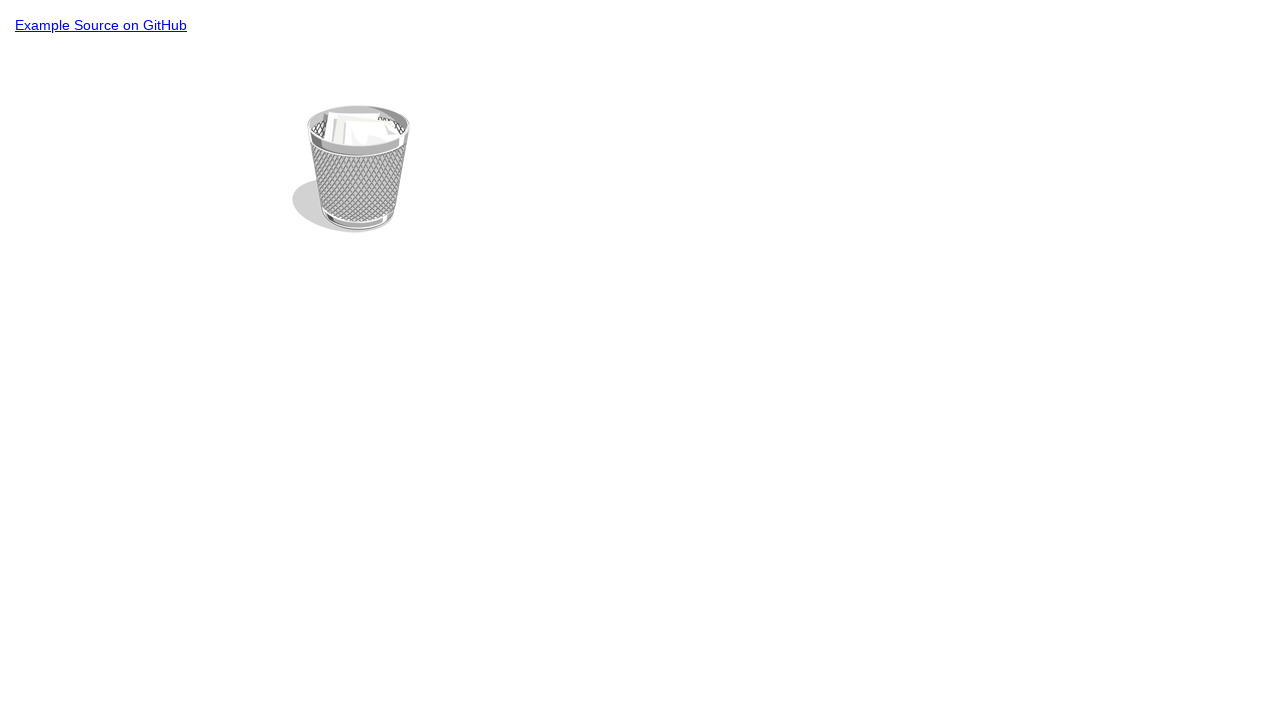